Tests dropdown functionality by clicking on a country dropdown, retrieving all options, and verifying that "Canada" is present in the list of options.

Starting URL: https://testautomationpractice.blogspot.com/

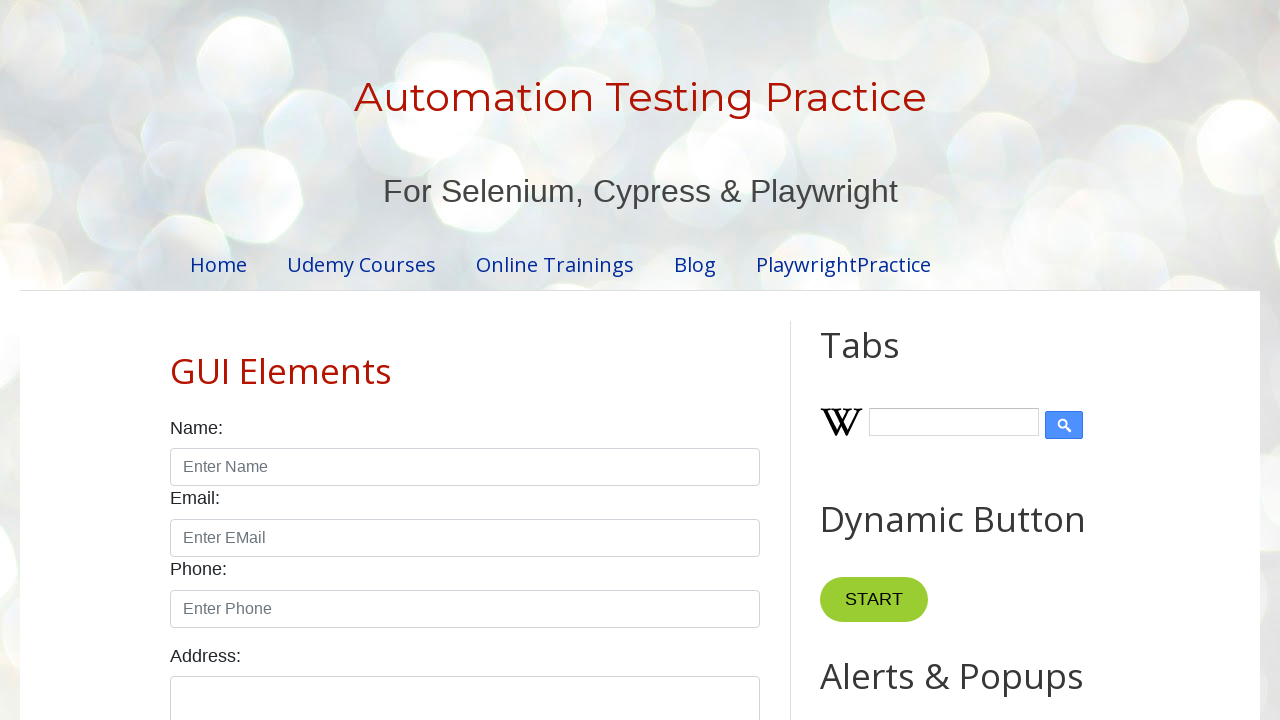

Clicked on country dropdown to open it at (465, 360) on select#country
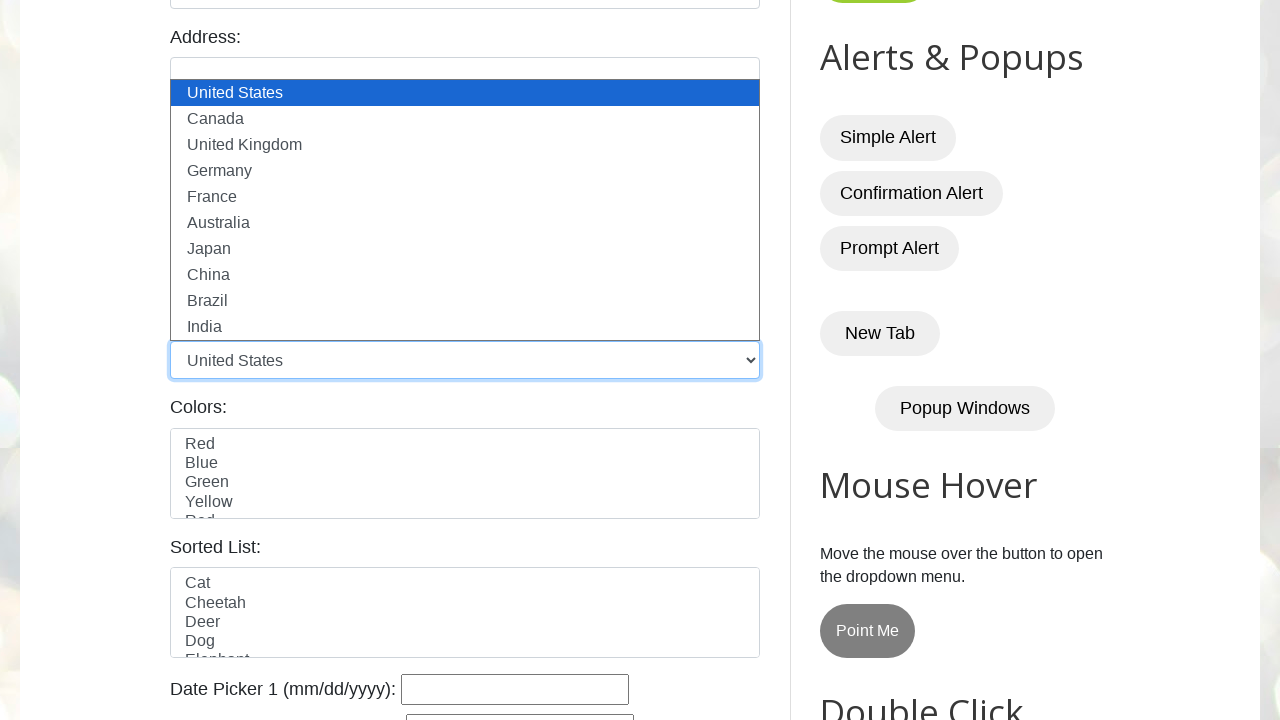

Retrieved all options from the dropdown
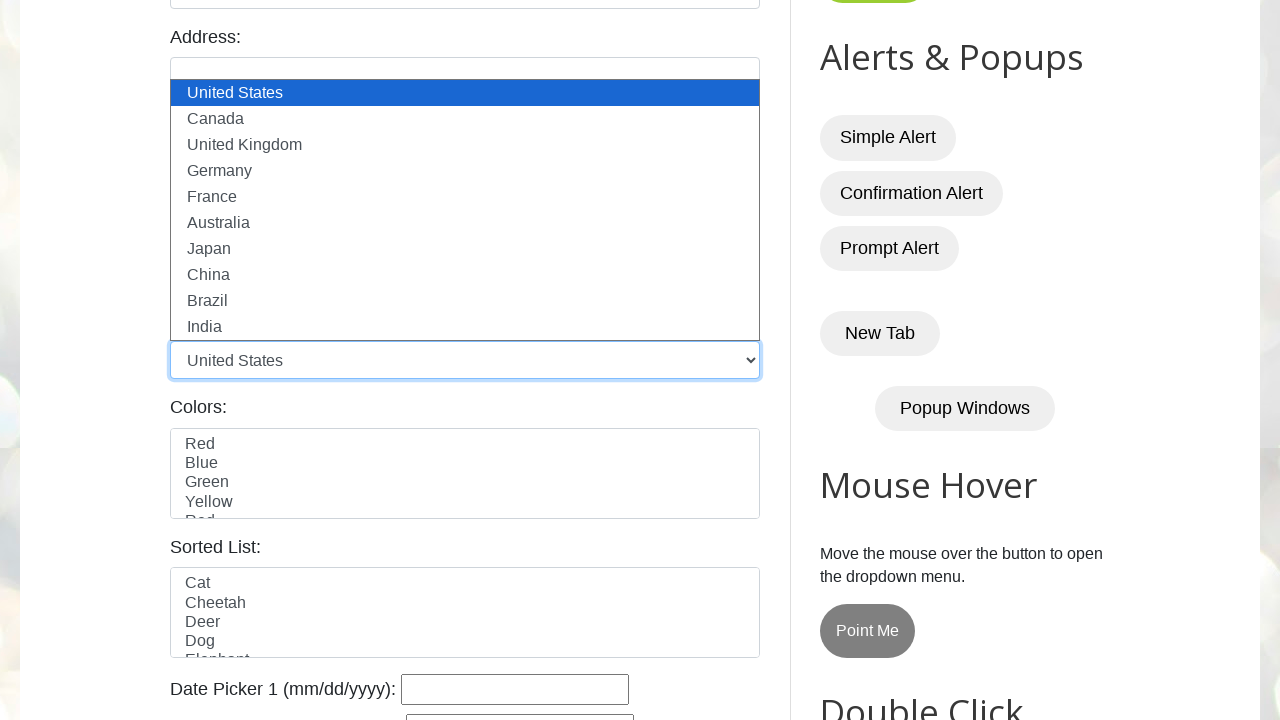

Selected 'Canada' from the dropdown on select#country
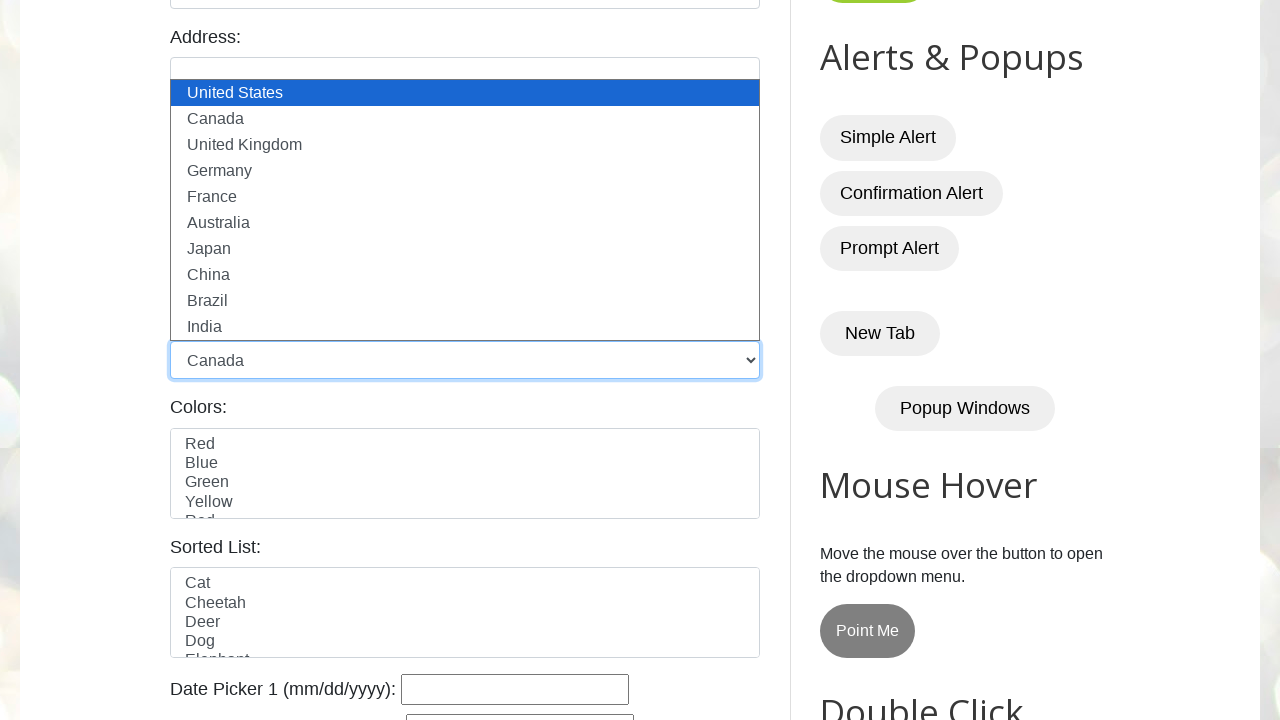

Waited 1 second to confirm selection
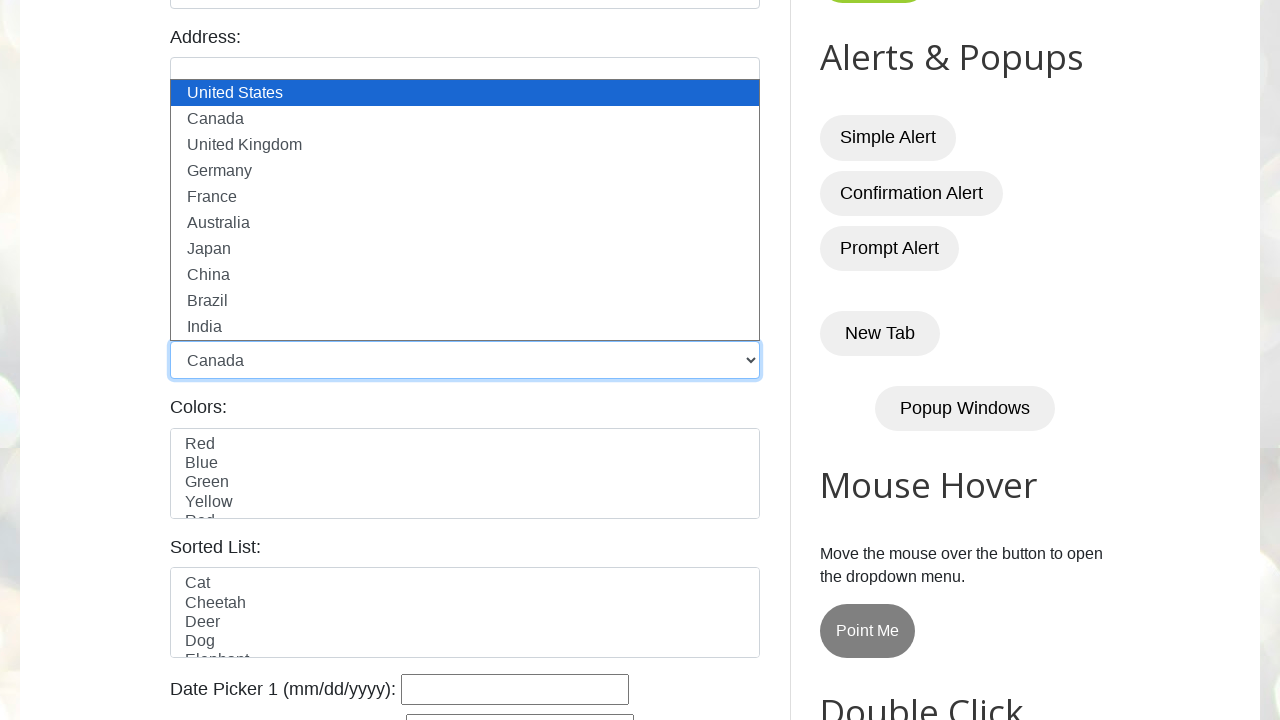

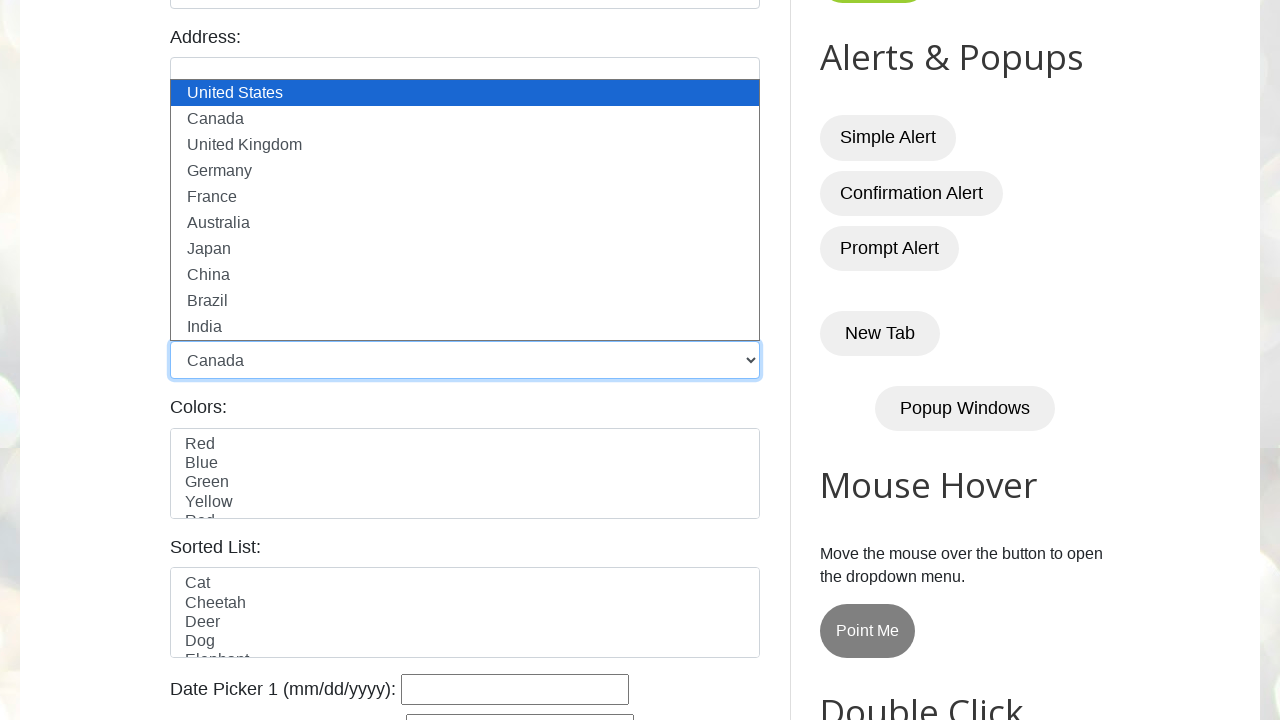